Tests window handling by navigating to OrangeHRM demo site, clicking a link that opens a new window, then iterating through all open windows to get their titles and close them.

Starting URL: https://opensource-demo.orangehrmlive.com/

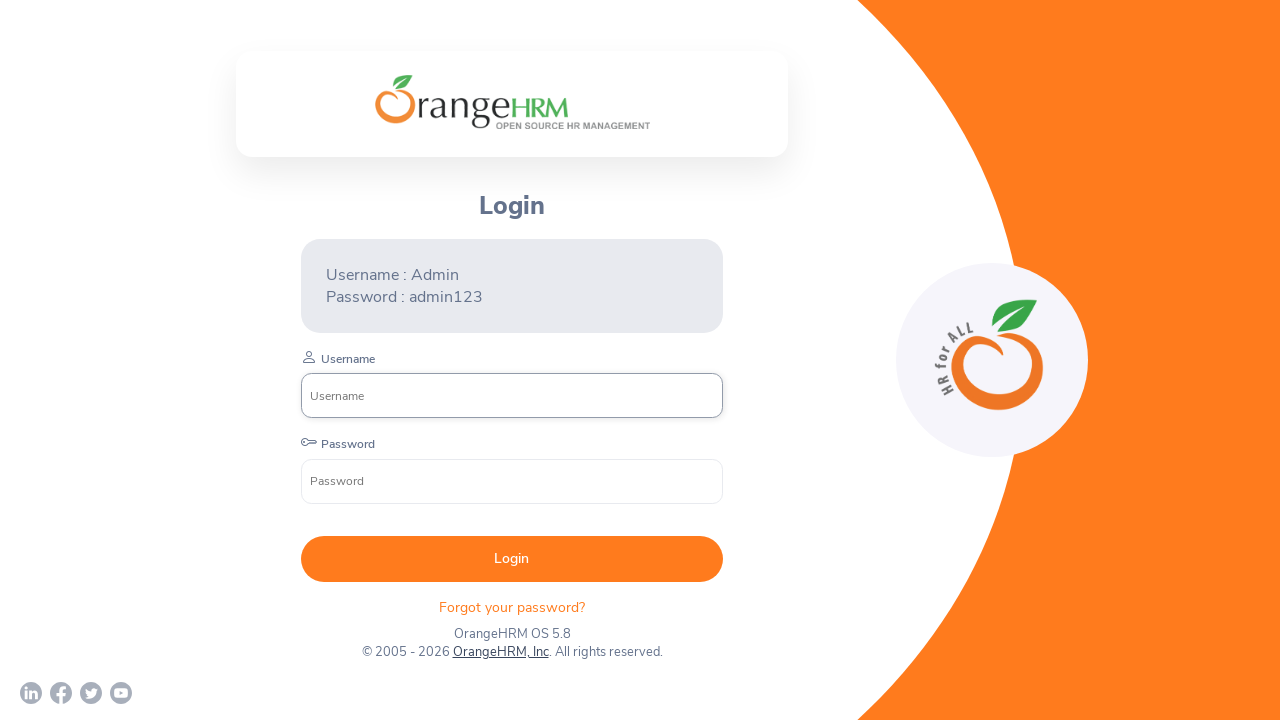

Waited 3 seconds for page to load
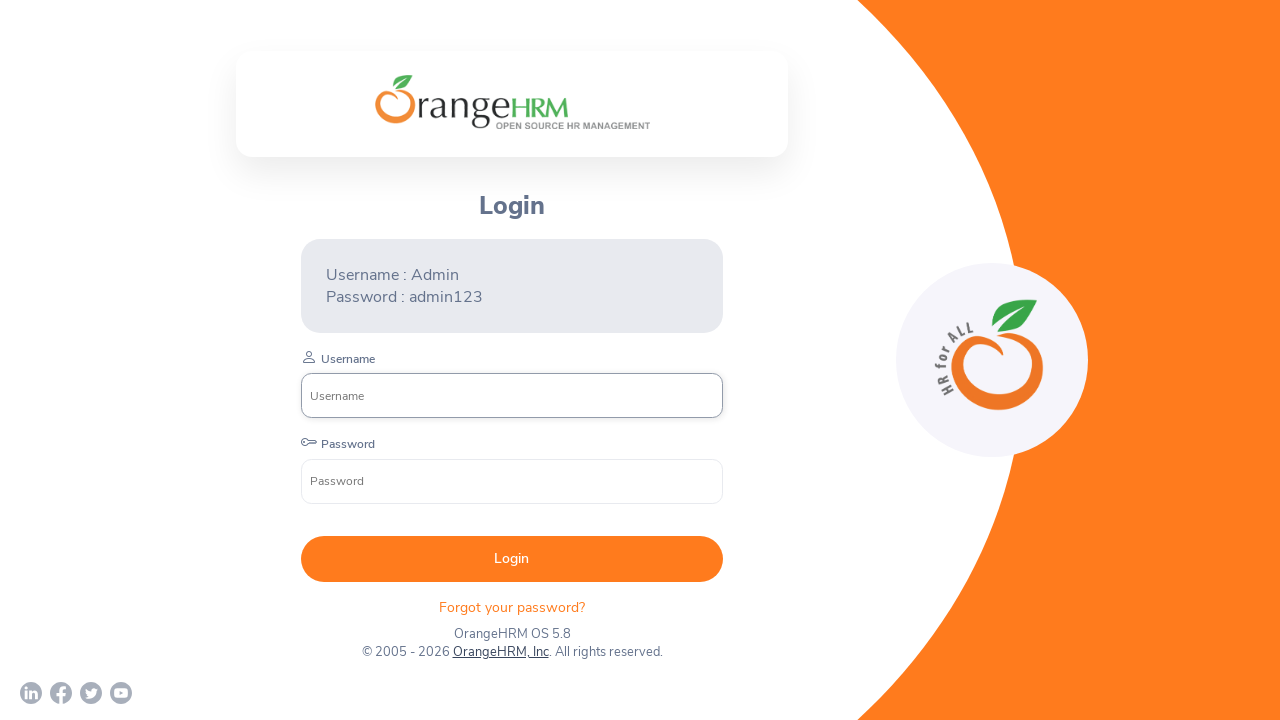

Clicked on OrangeHRM, Inc link to open new window at (500, 652) on xpath=//a[text()='OrangeHRM, Inc']
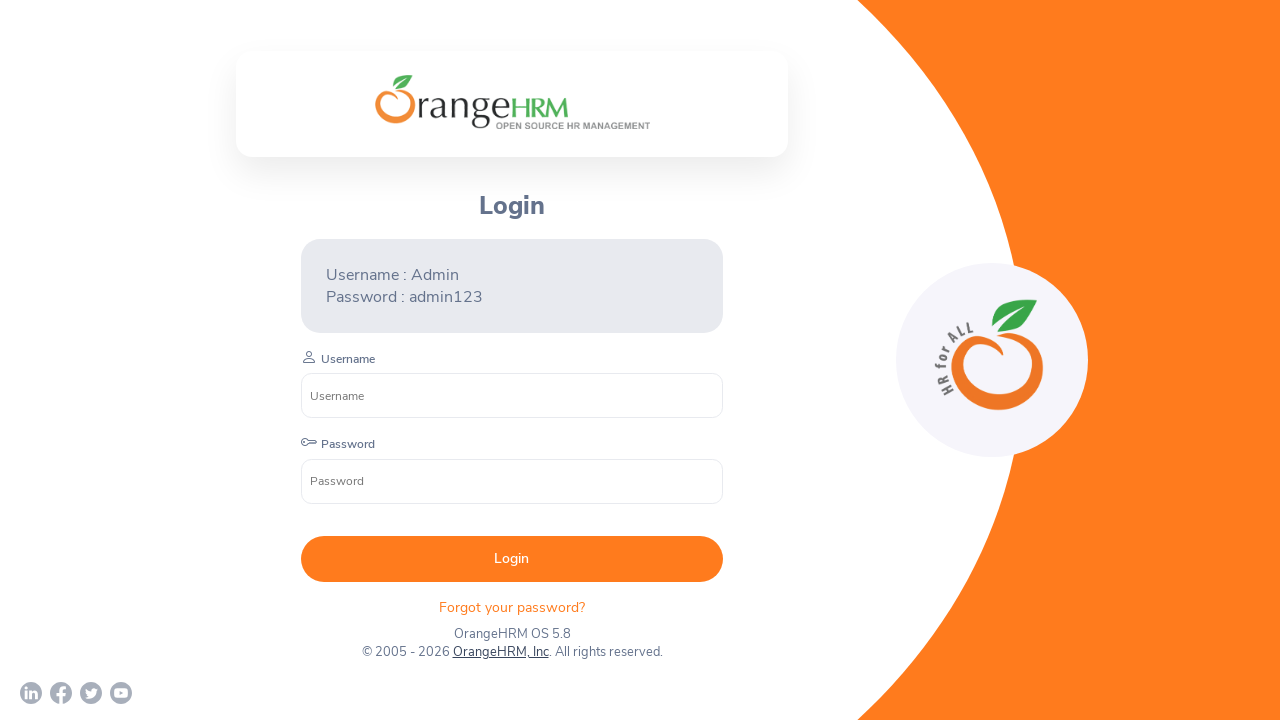

Captured reference to newly opened window
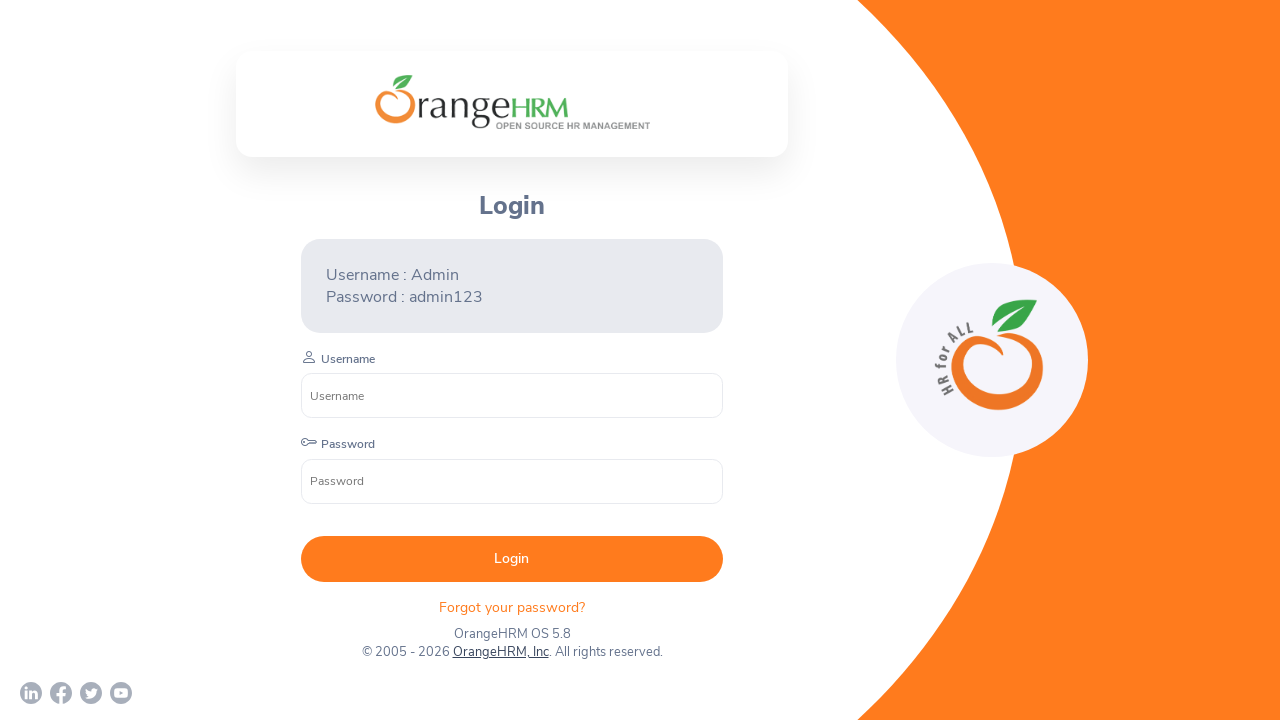

Waited for new window to load completely
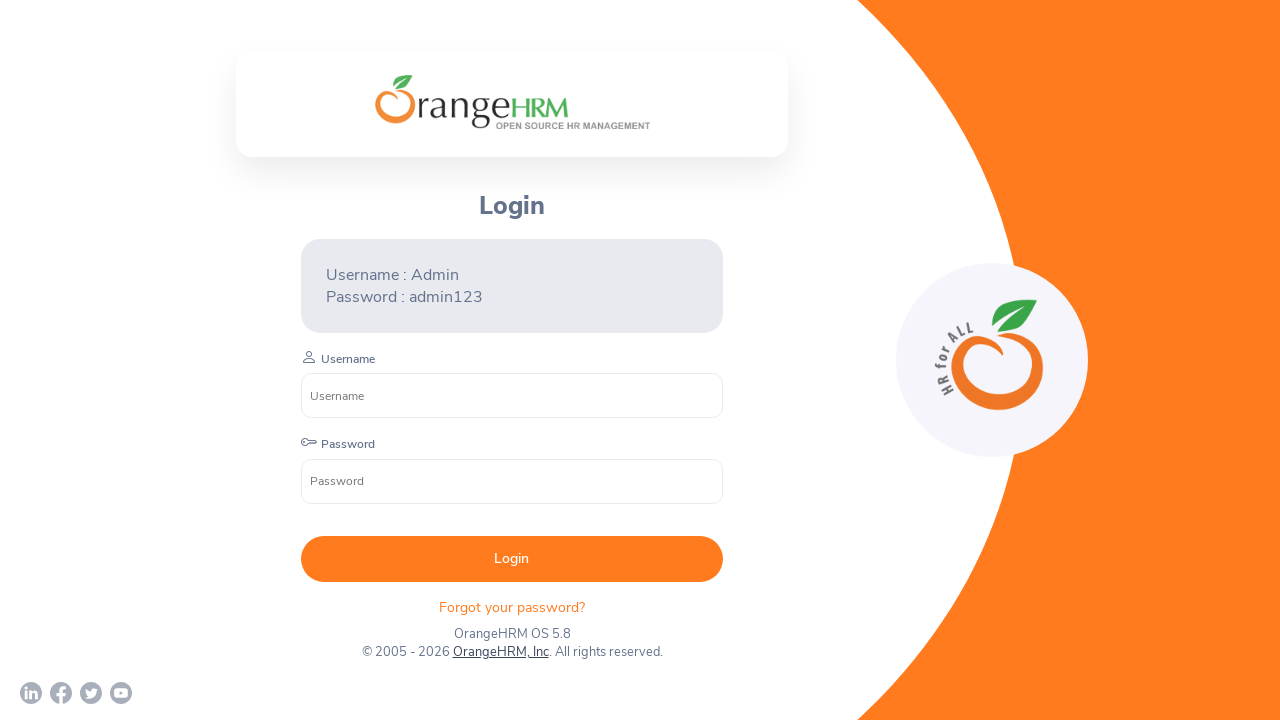

Retrieved all open windows in the context
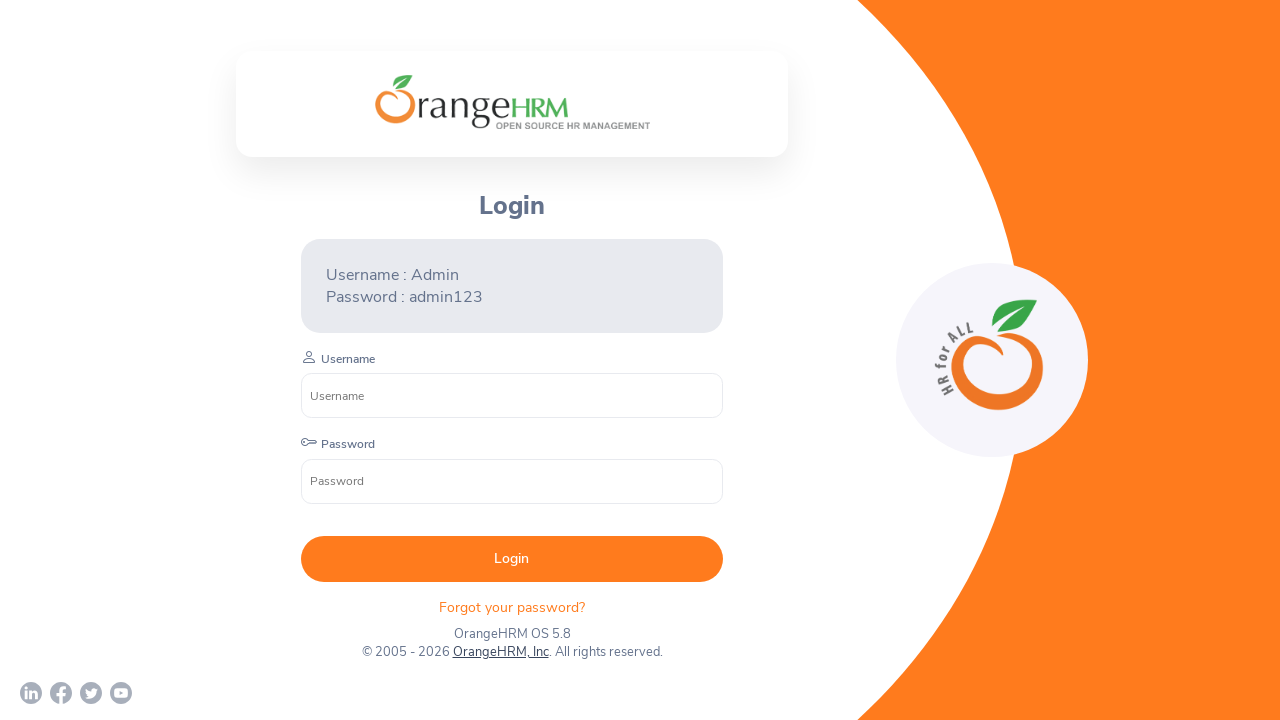

Retrieved window title: OrangeHRM
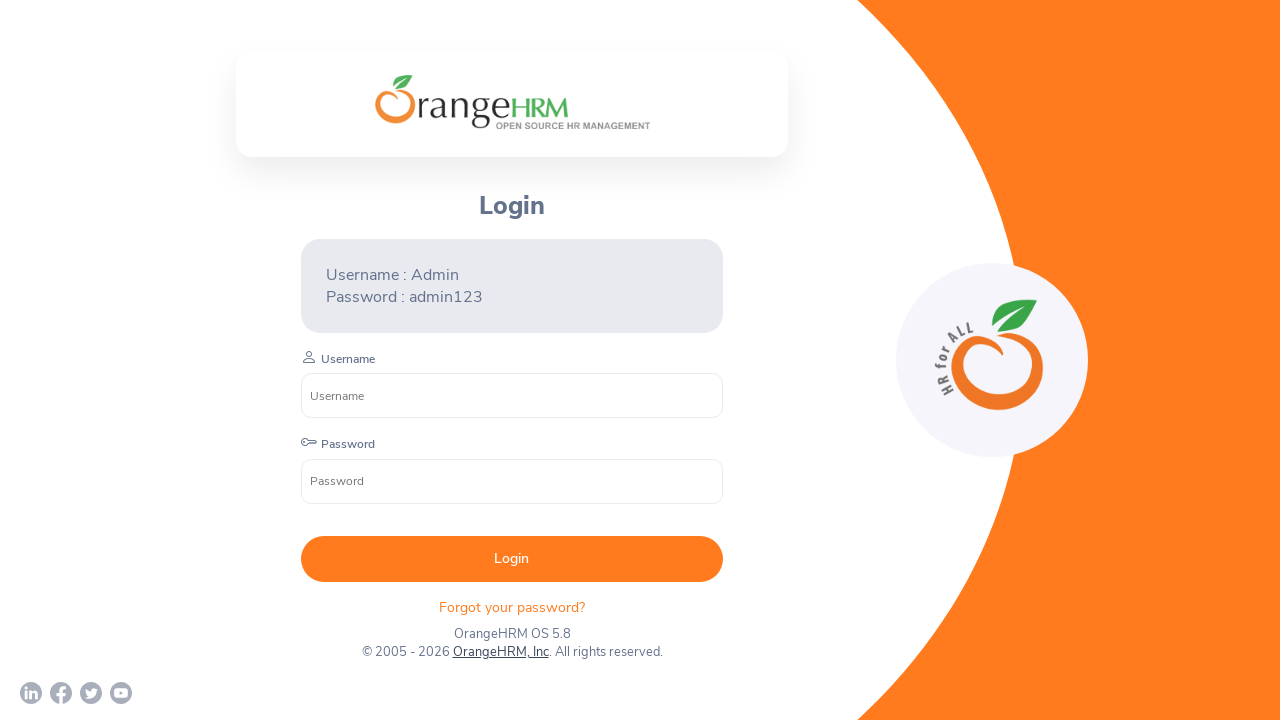

Retrieved window title: Human Resources Management Software | HRMS | OrangeHRM
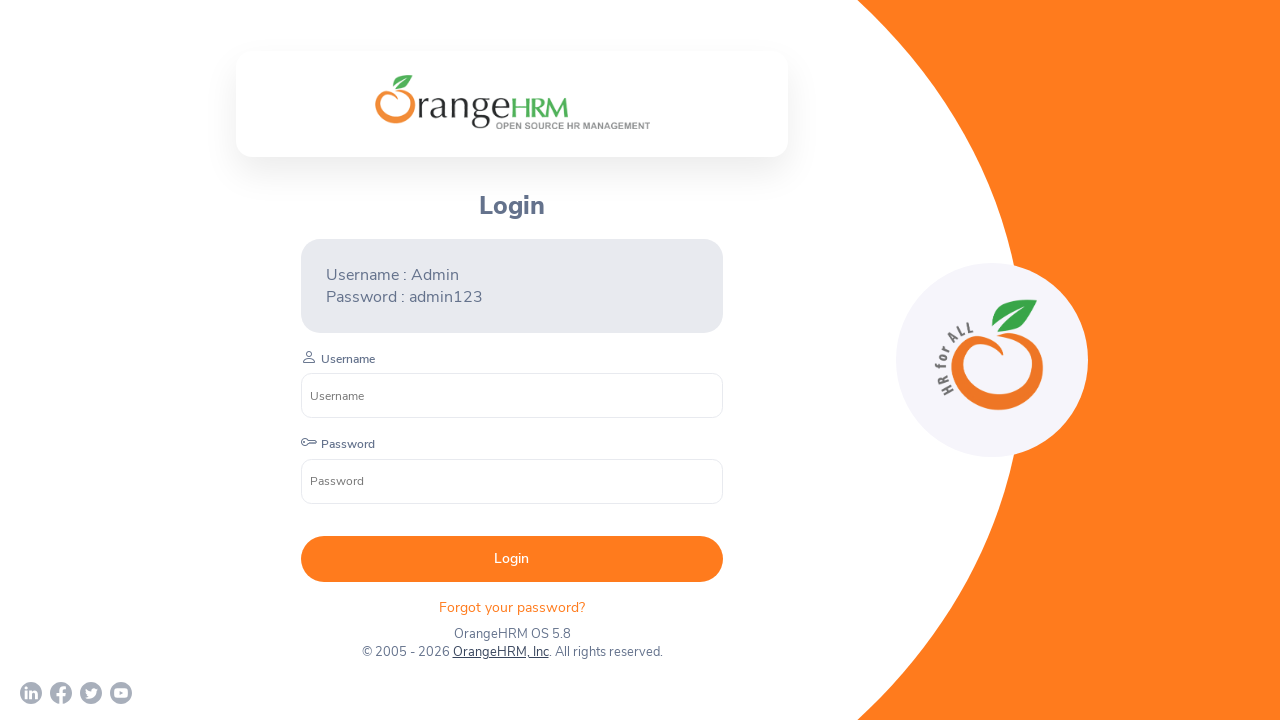

Closed the child window
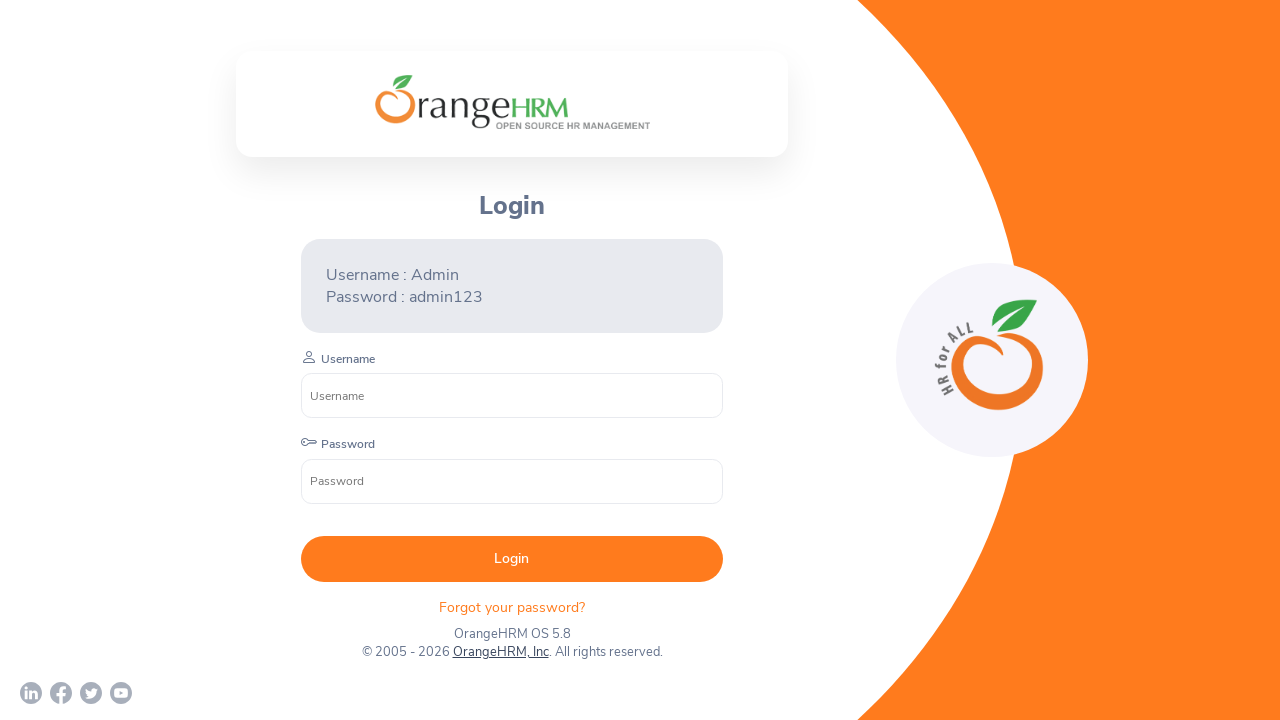

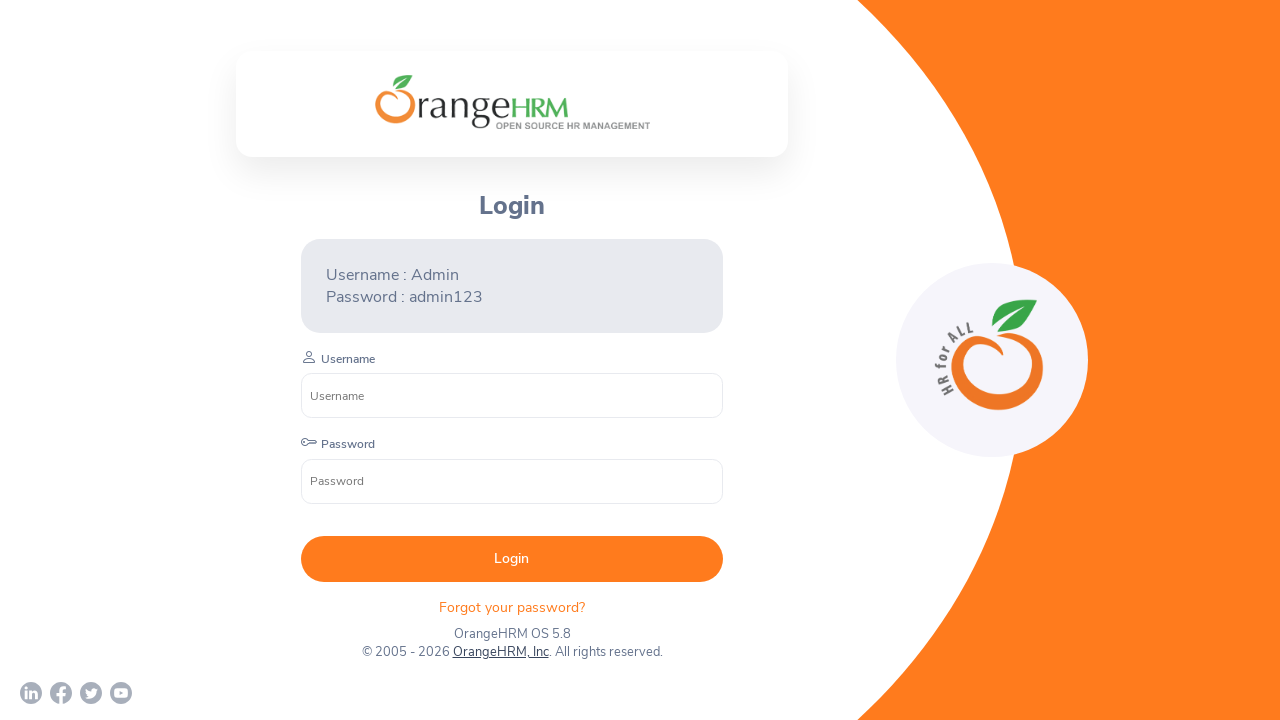